Tests window handling functionality by clicking a button that opens a new window, then switches to the new window to interact with a form on the basic controls page.

Starting URL: https://www.hyrtutorials.com/p/window-handles-practice.html

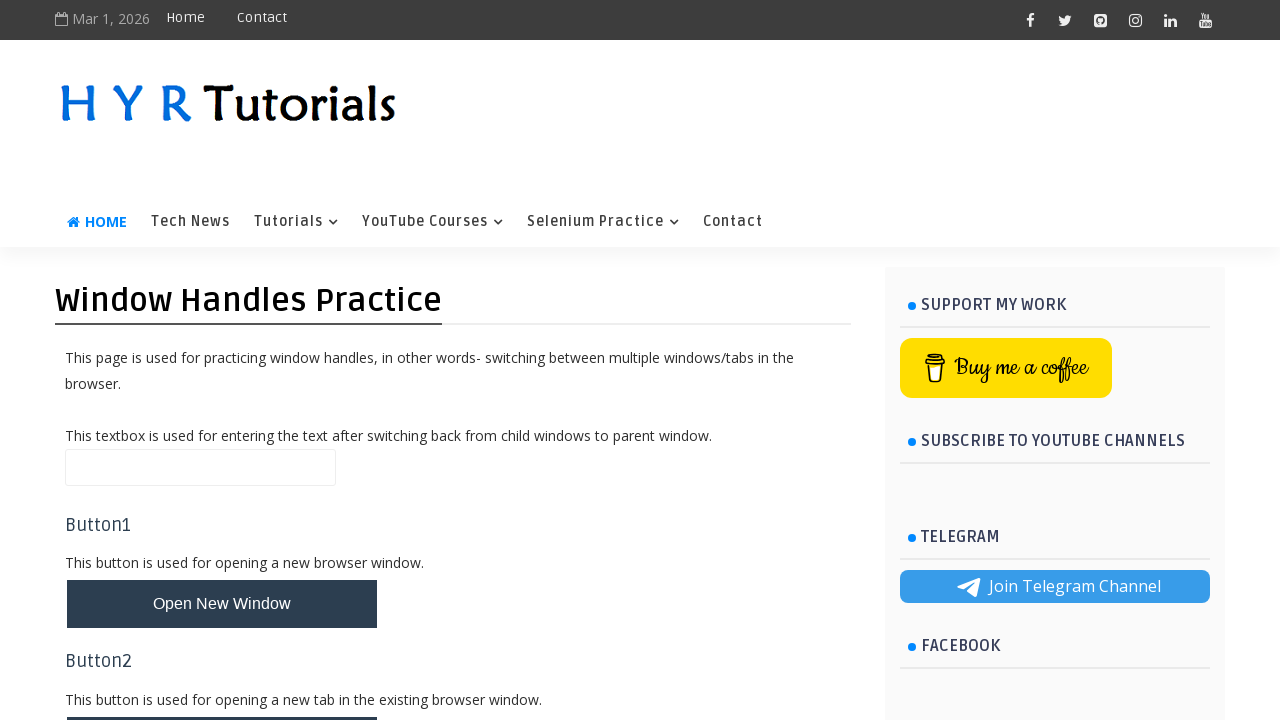

Clicked button to open a new window at (222, 604) on button#newWindowBtn
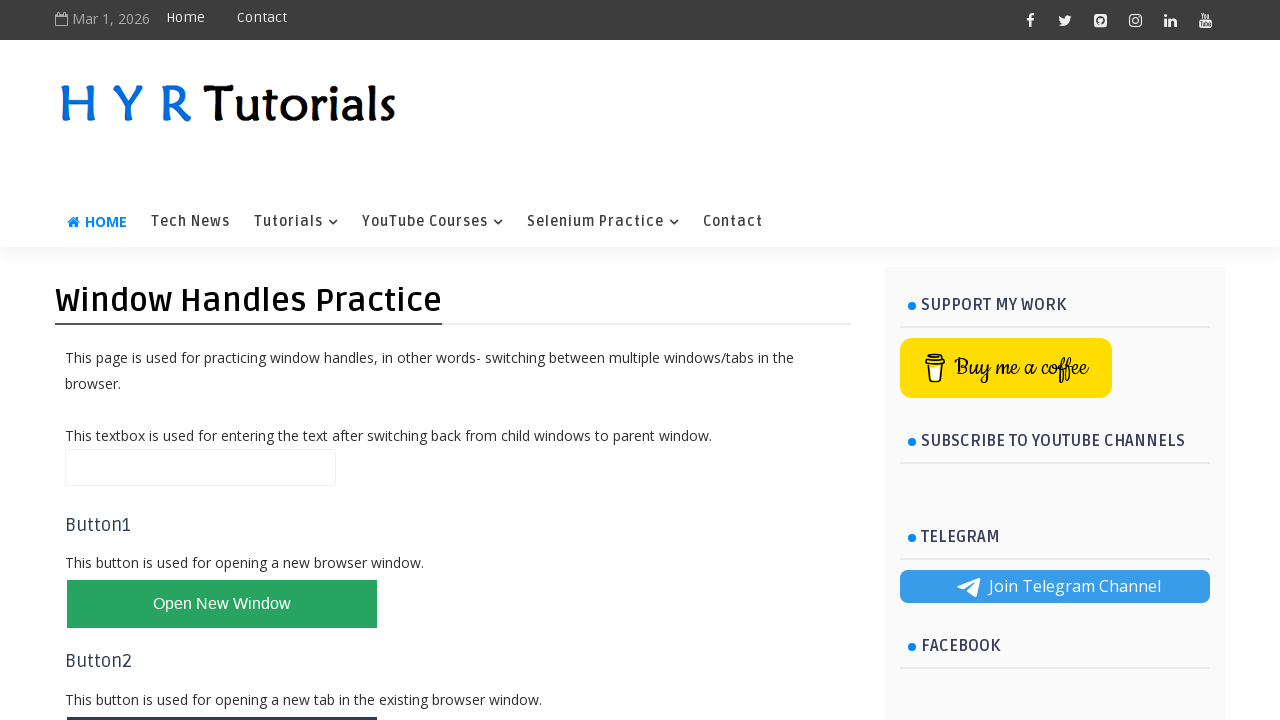

Waited for new window to open and captured the new page object at (222, 604) on button#newWindowBtn
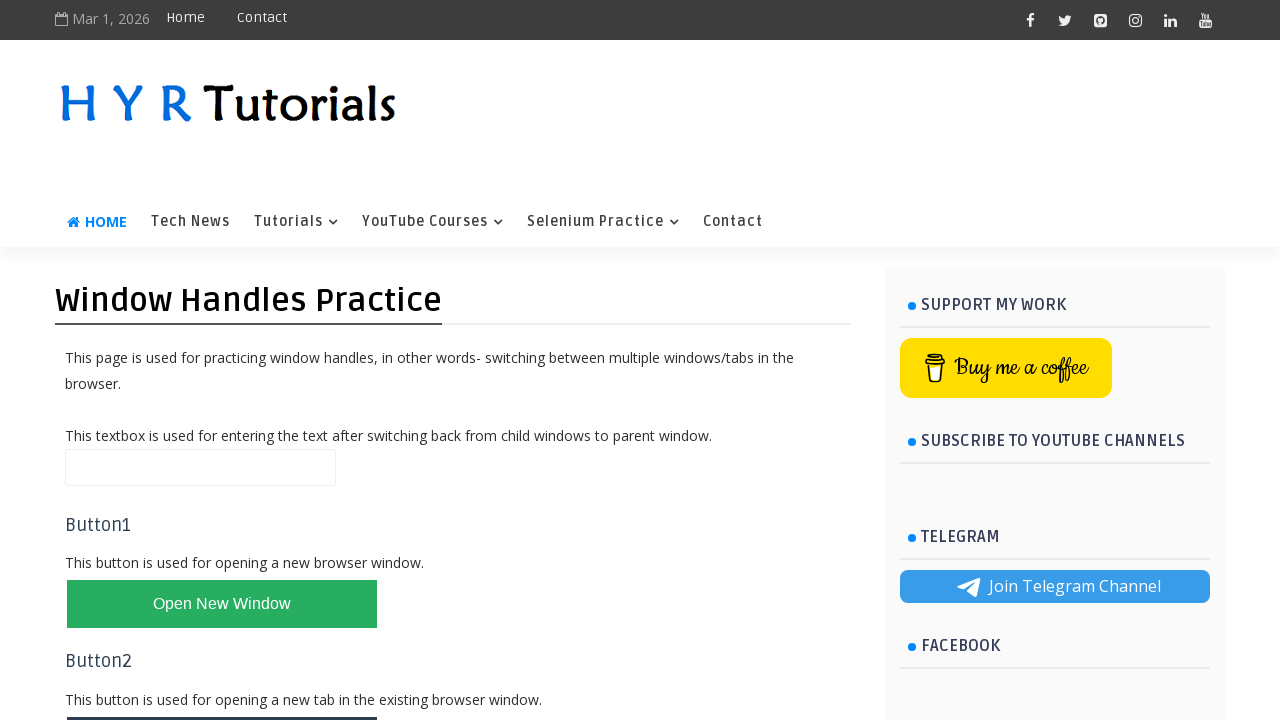

New page loaded successfully
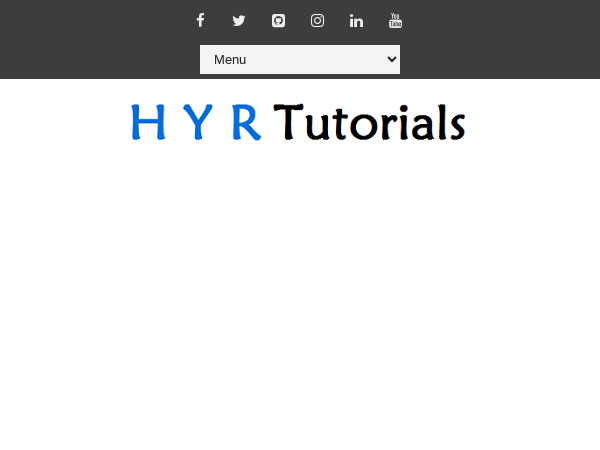

First name input field appeared on new page
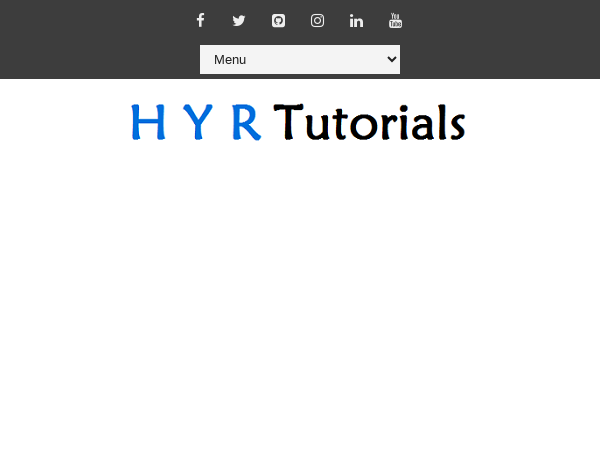

Filled first name field with 'Amruta' on input#firstName
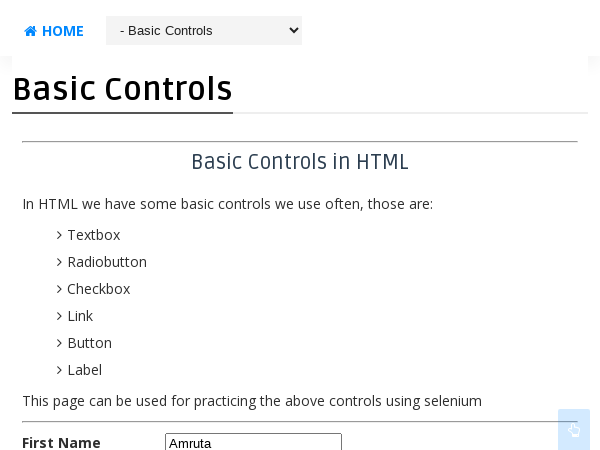

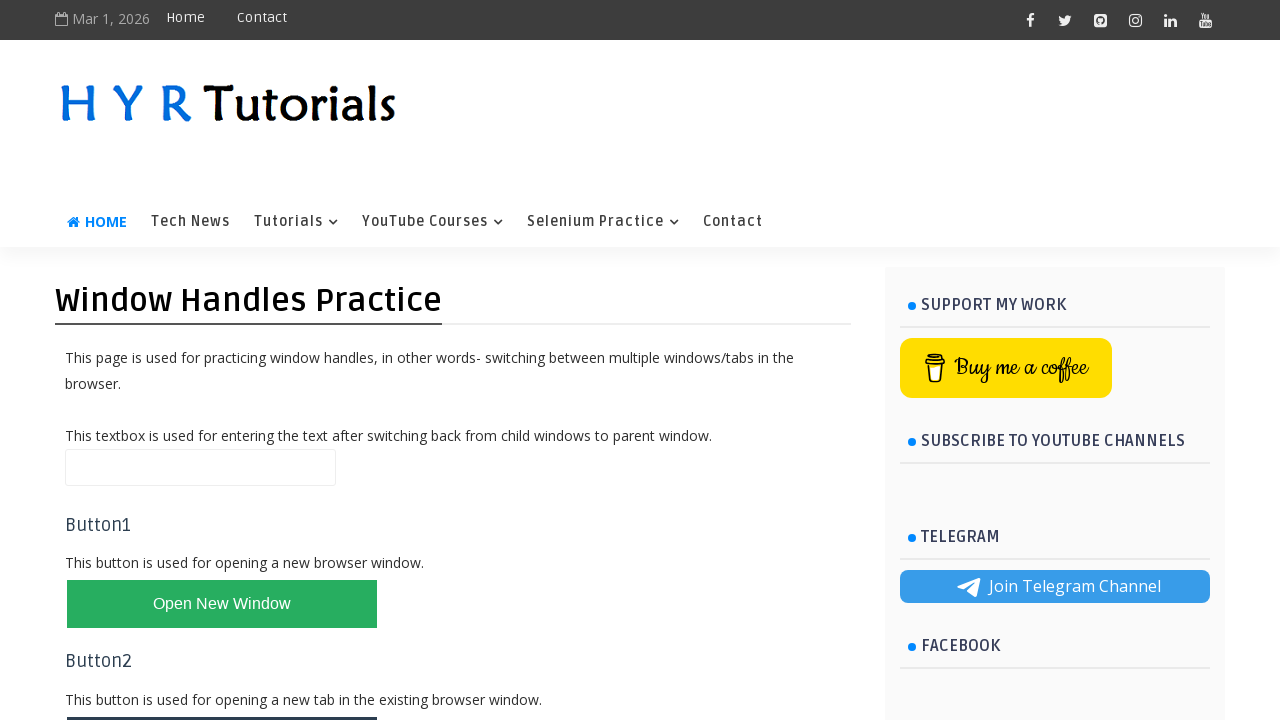